Tests popup window handling by clicking a social media follow button, switching to the popup window to get its title, then closing it

Starting URL: https://www.lambdatest.com/selenium-playground/window-popup-modal-demo

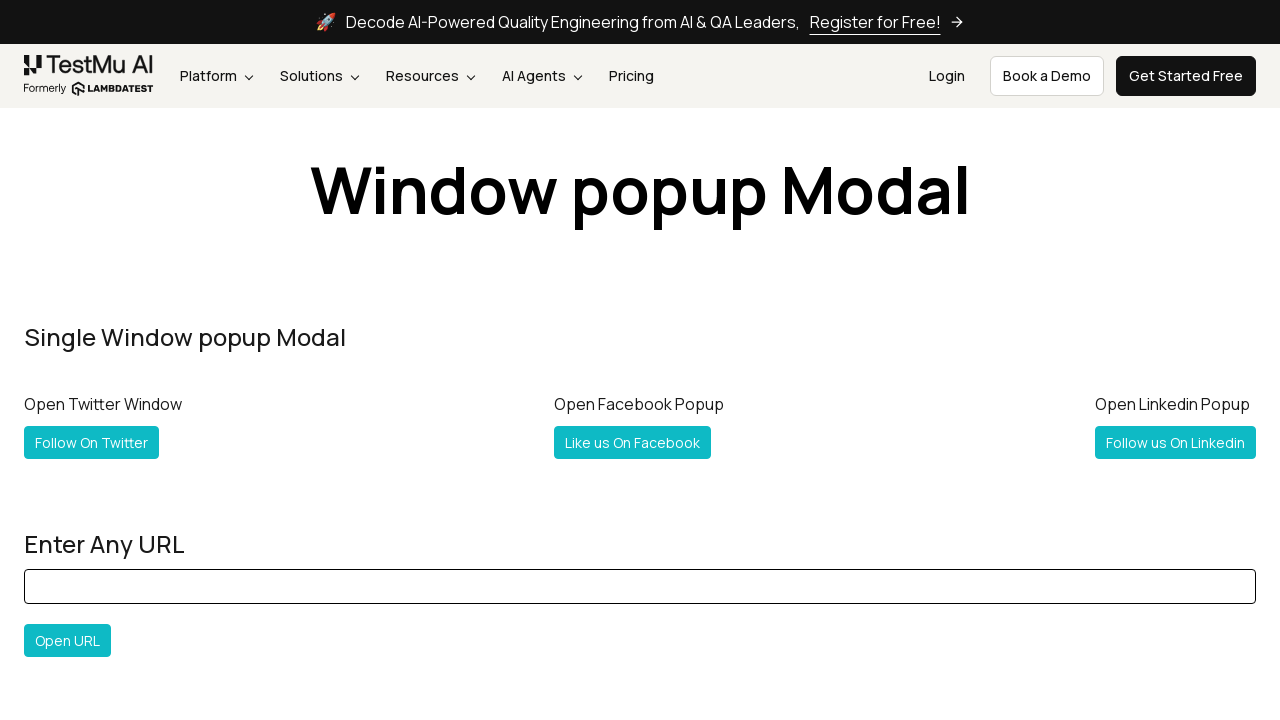

Clicked 'Follow Twitter & Facebook' button to open popup window at (122, 360) on xpath=//a[text()='Follow Twitter & Facebook']
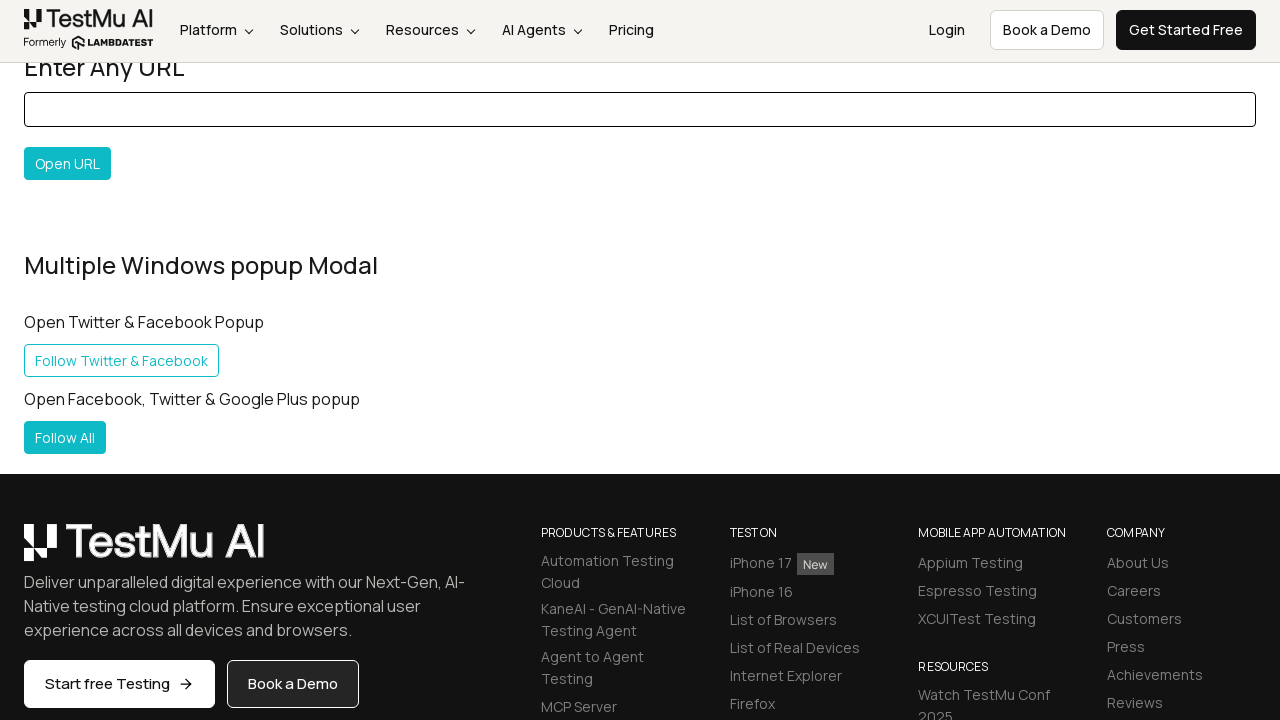

Popup window opened and captured
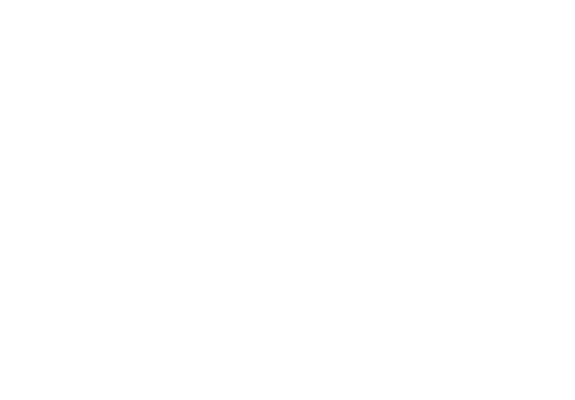

Popup window page loaded completely
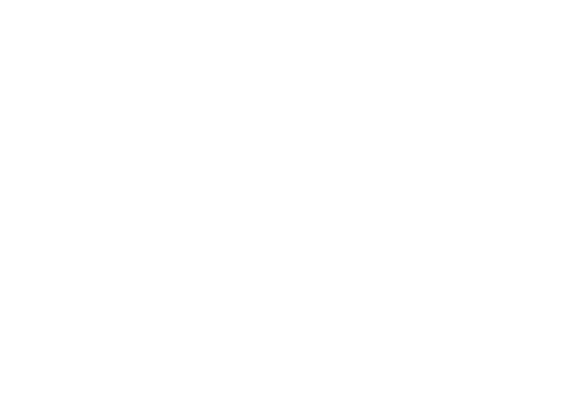

Retrieved popup window title: ''
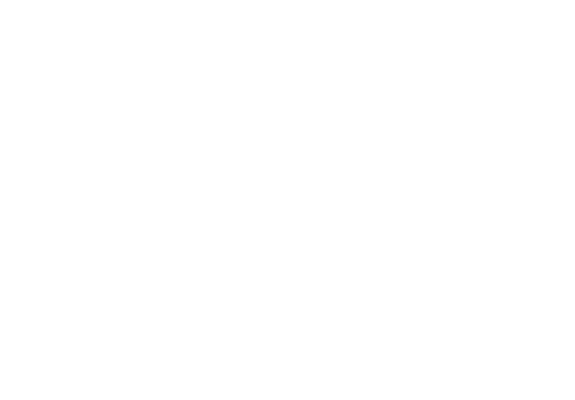

Closed popup window
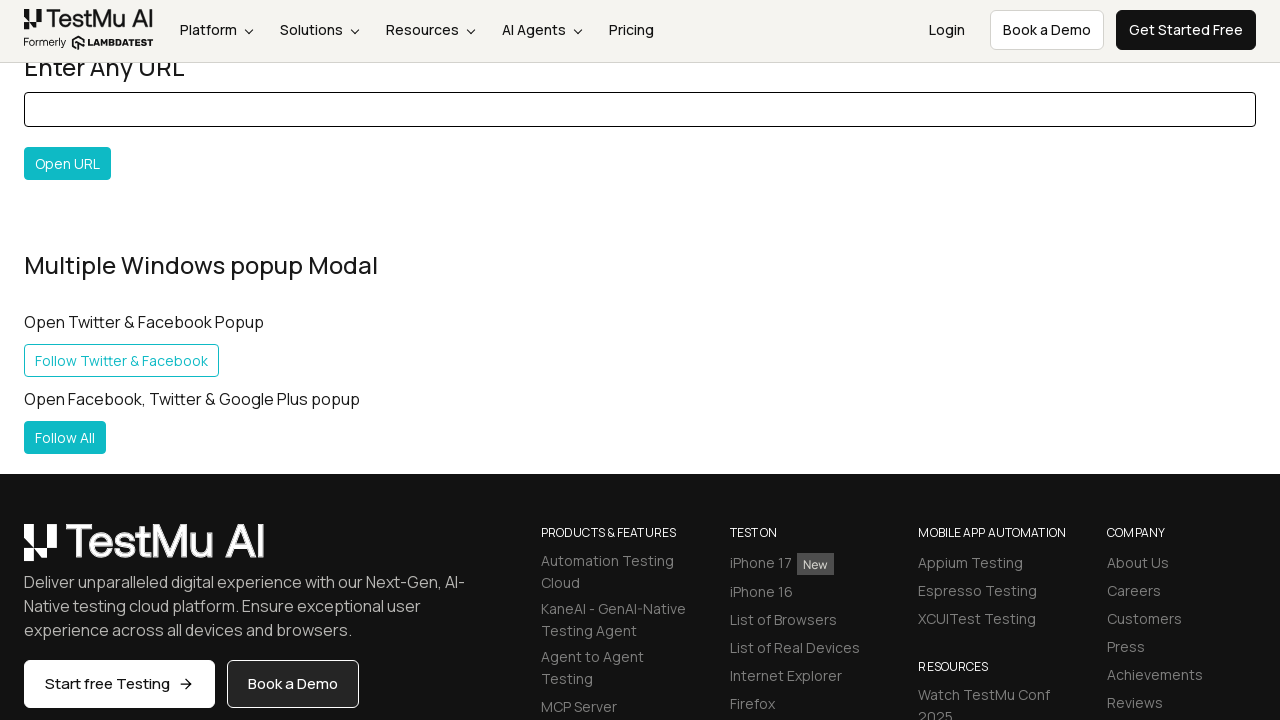

Located 'Follow Twitter & Facebook' button on main window
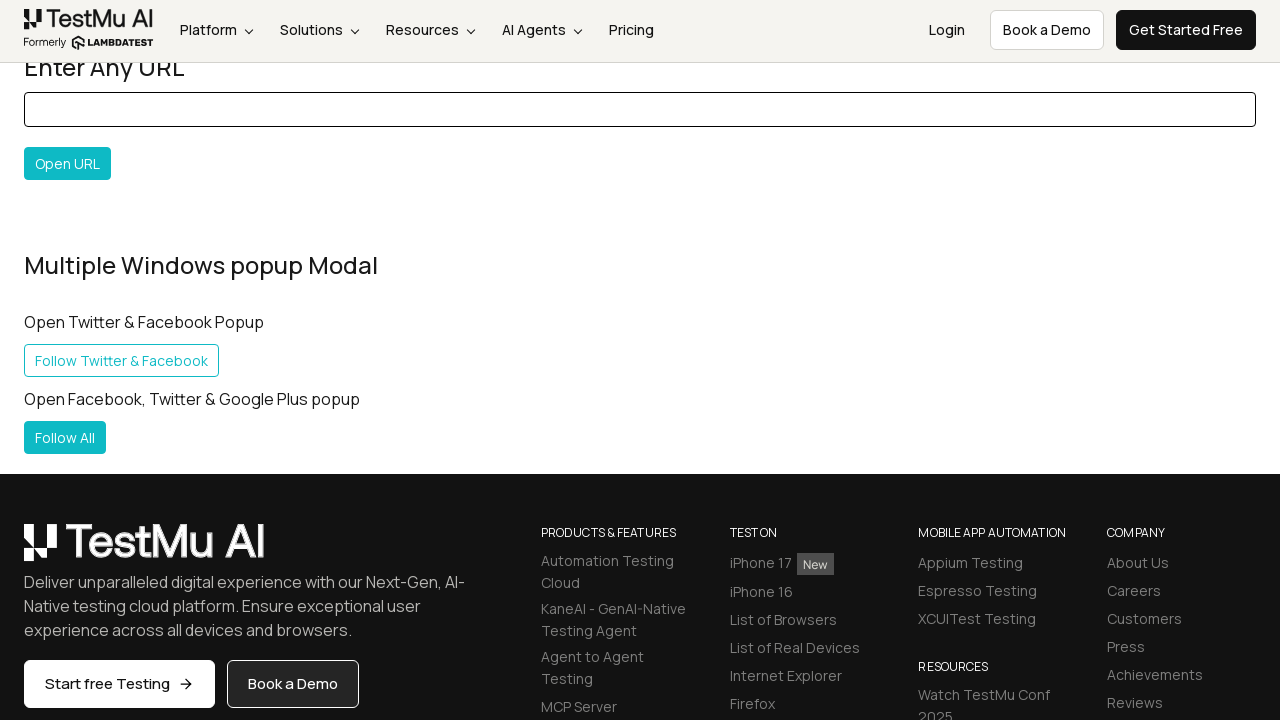

Retrieved button text: 'Follow Twitter & Facebook' - verified we're back on main window
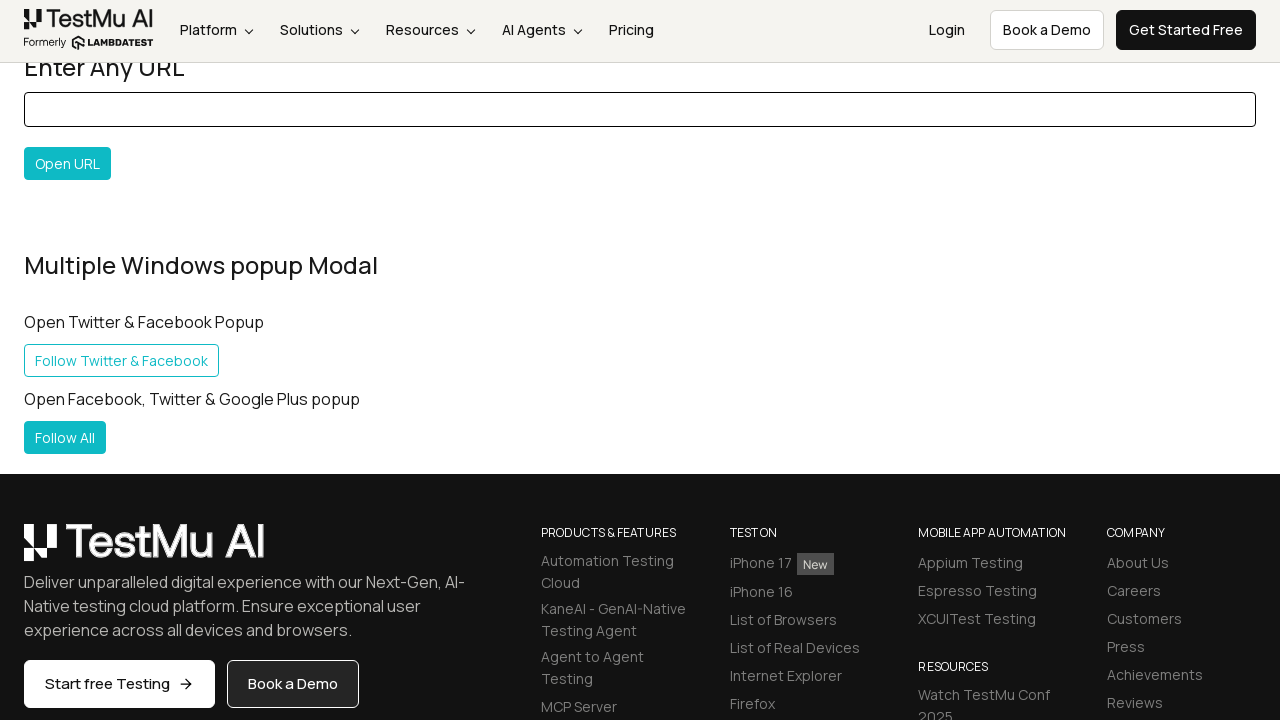

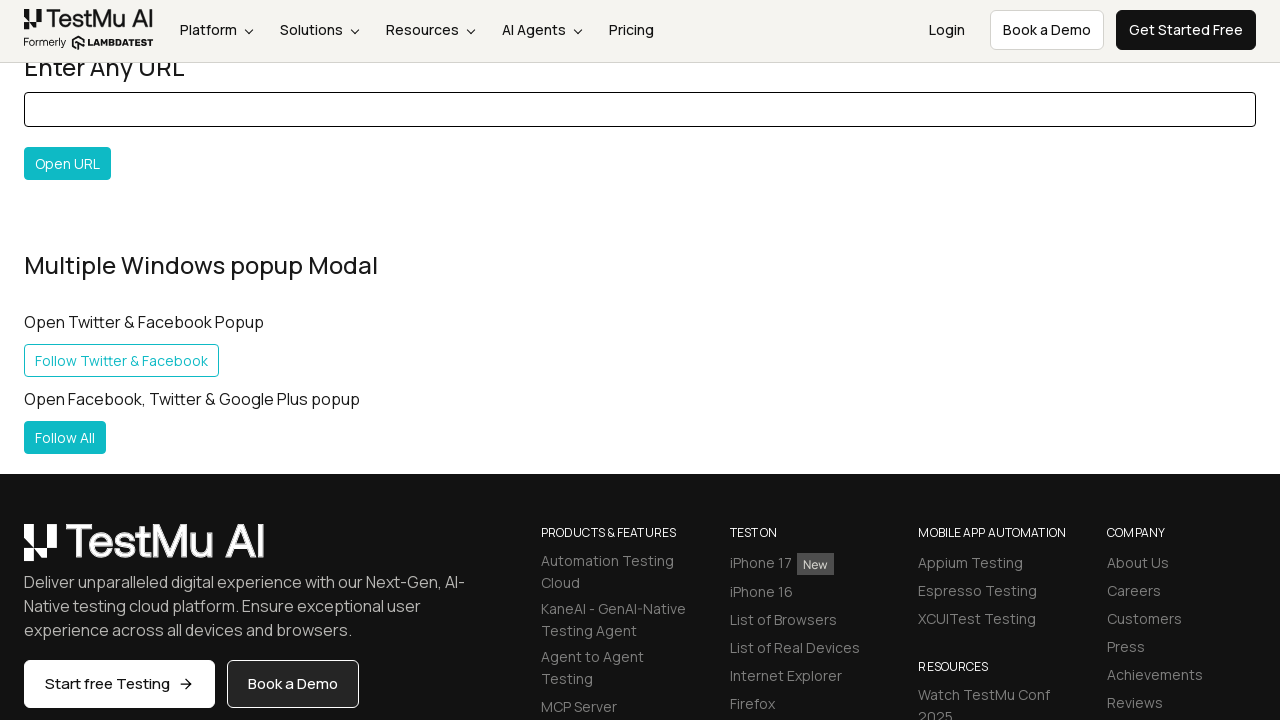